Tests opening a new message window by clicking the "New Window Message" button and verifying the new window opens

Starting URL: https://demoqa.com/browser-windows

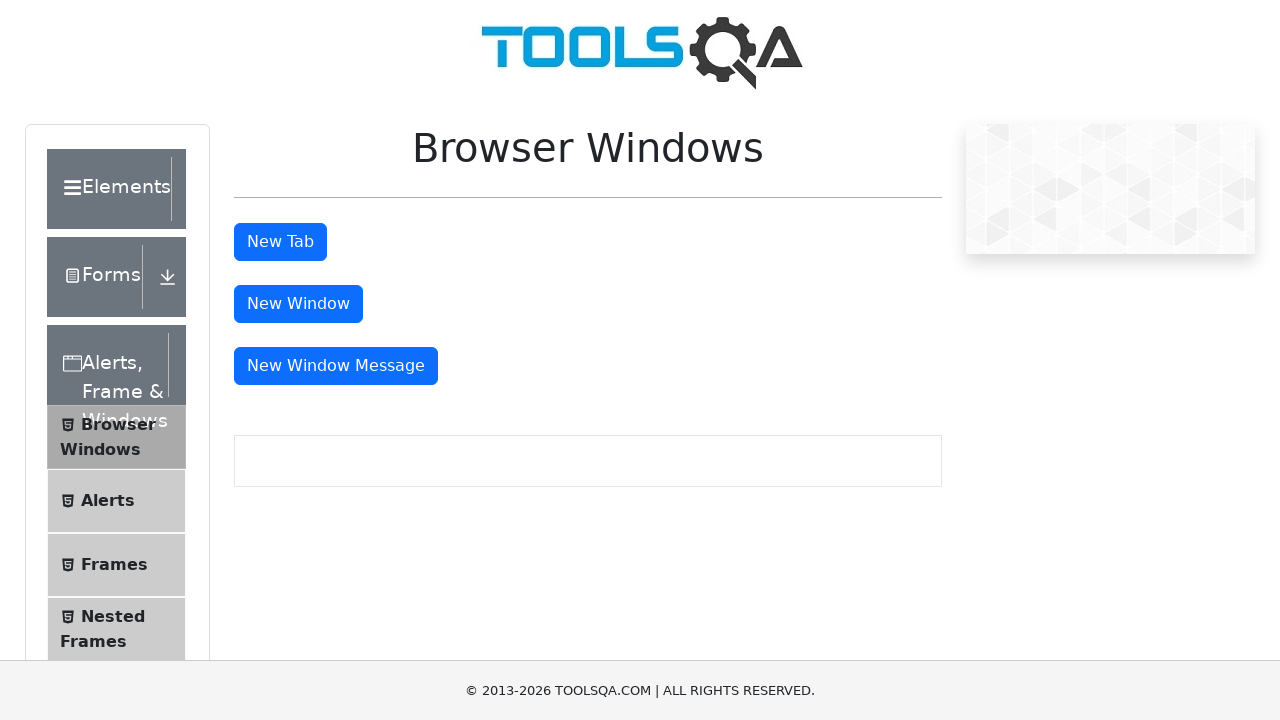

Captured the list of pages before clicking New Window Message button
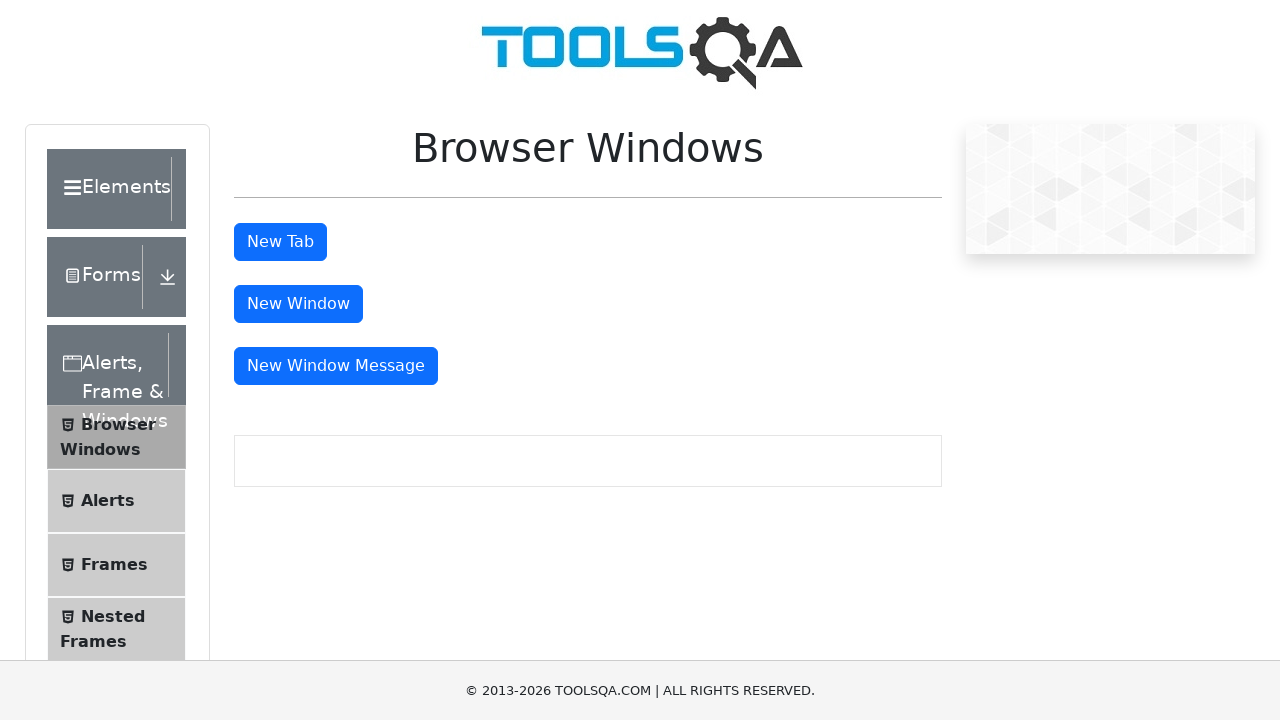

Clicked the 'New Window Message' button at (336, 366) on #messageWindowButton
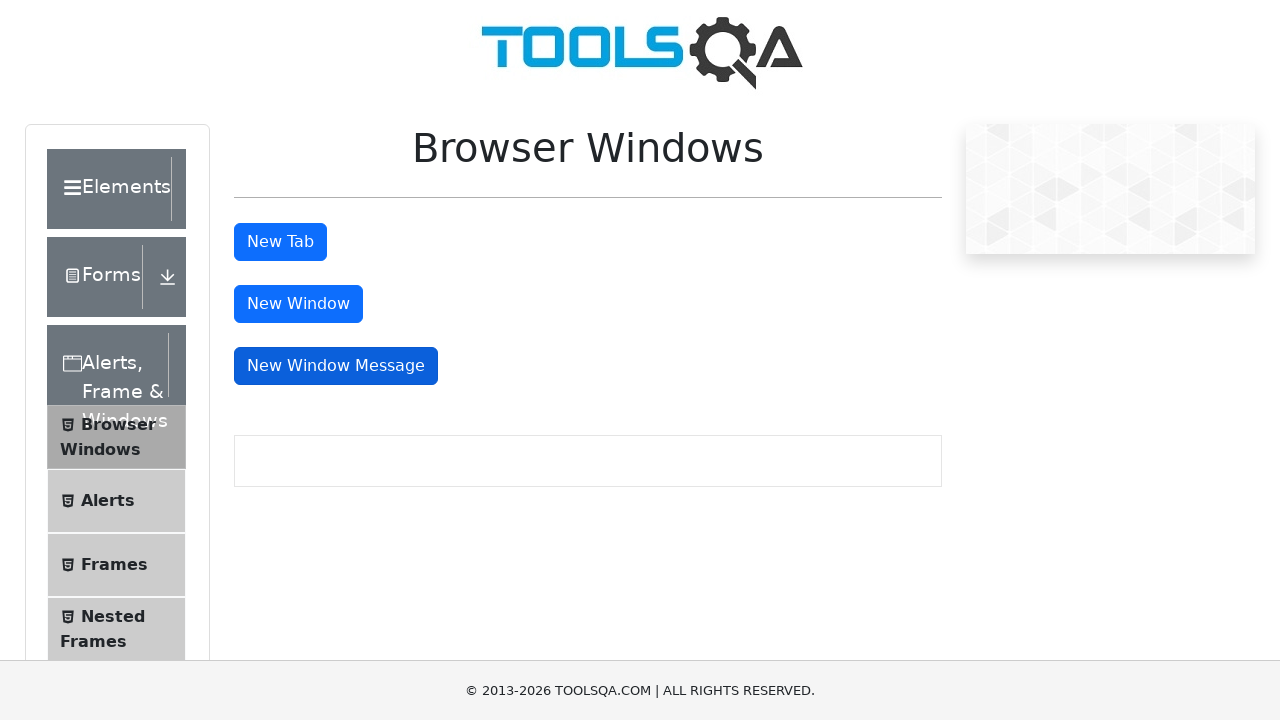

Waited 1000ms for new window to appear
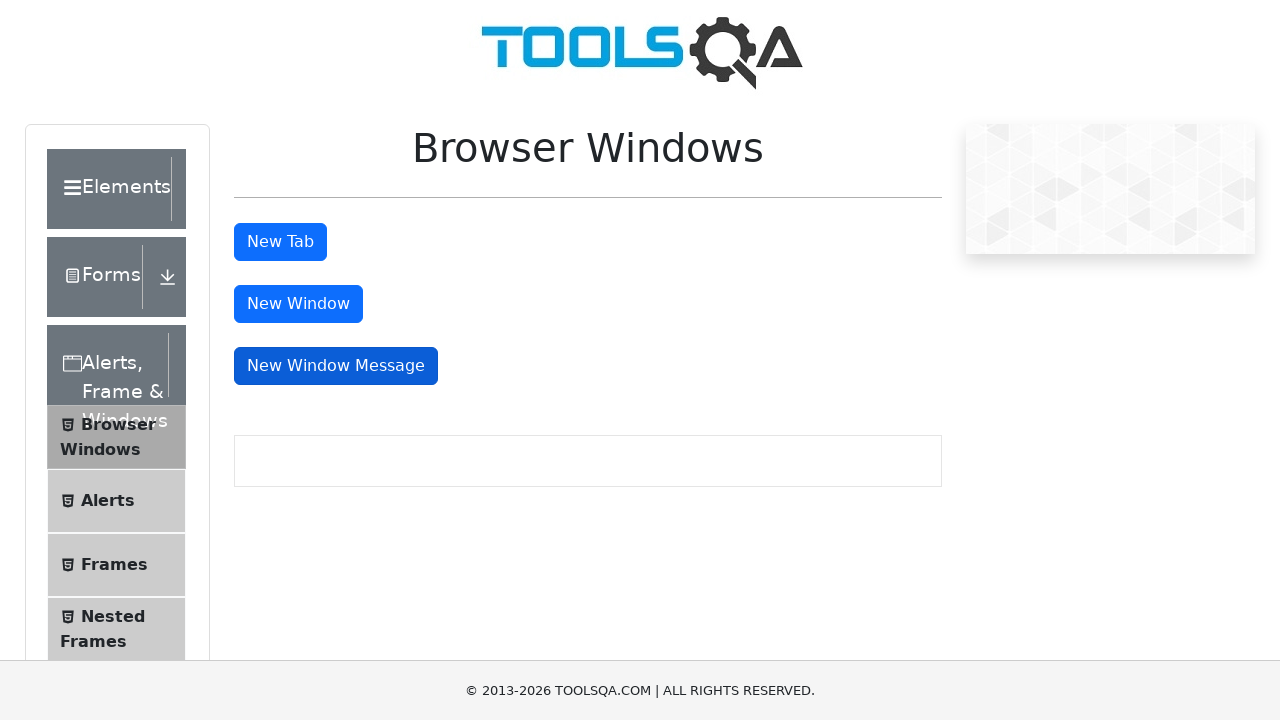

Captured the list of pages after clicking
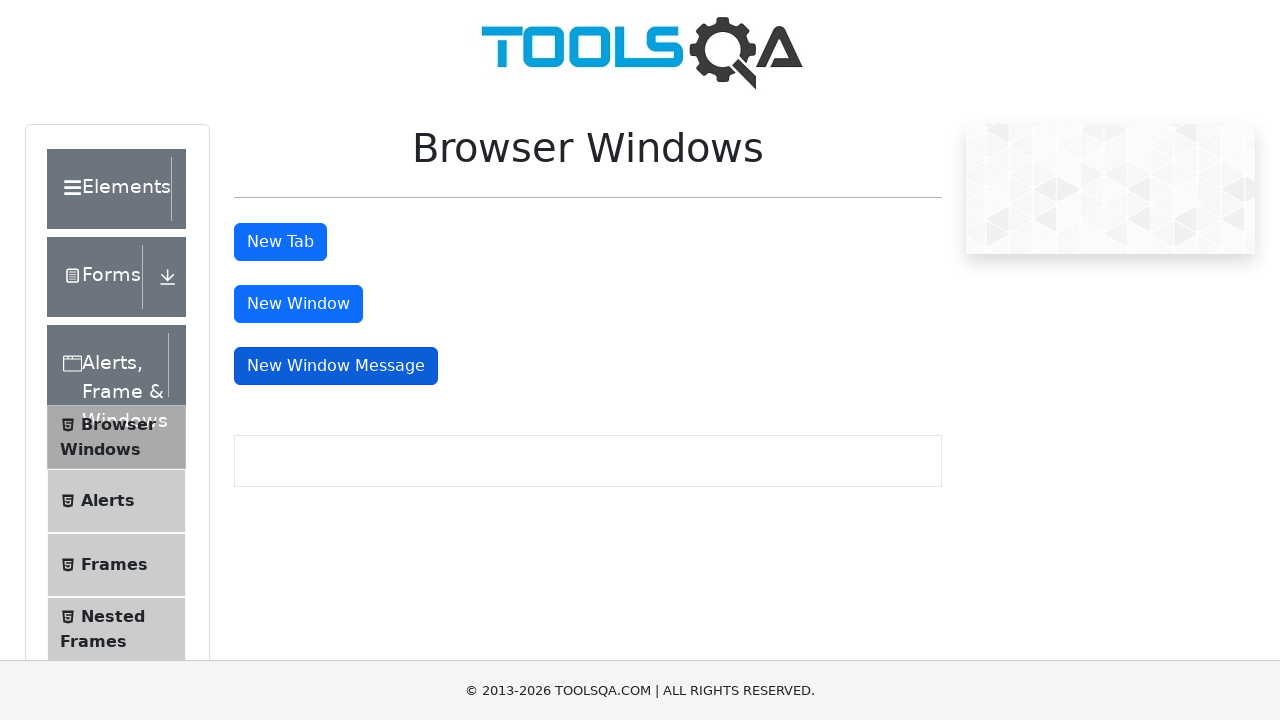

Identified the new message window page
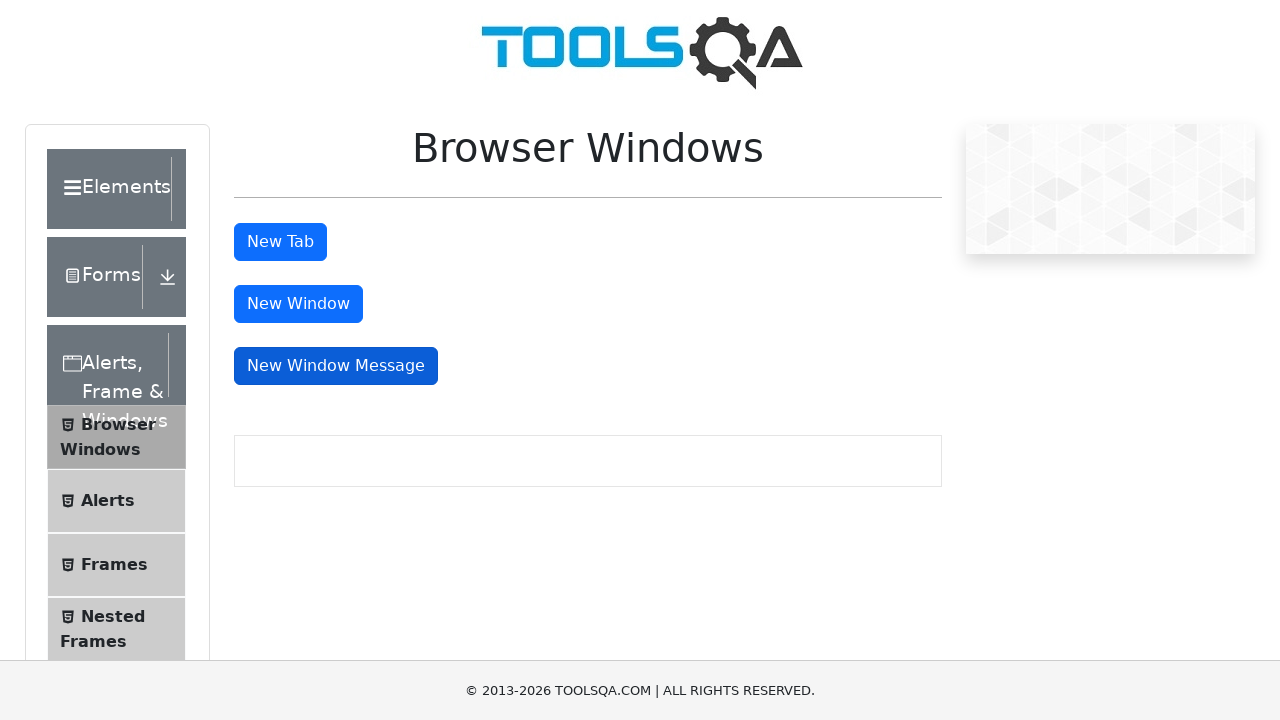

New message window loaded successfully
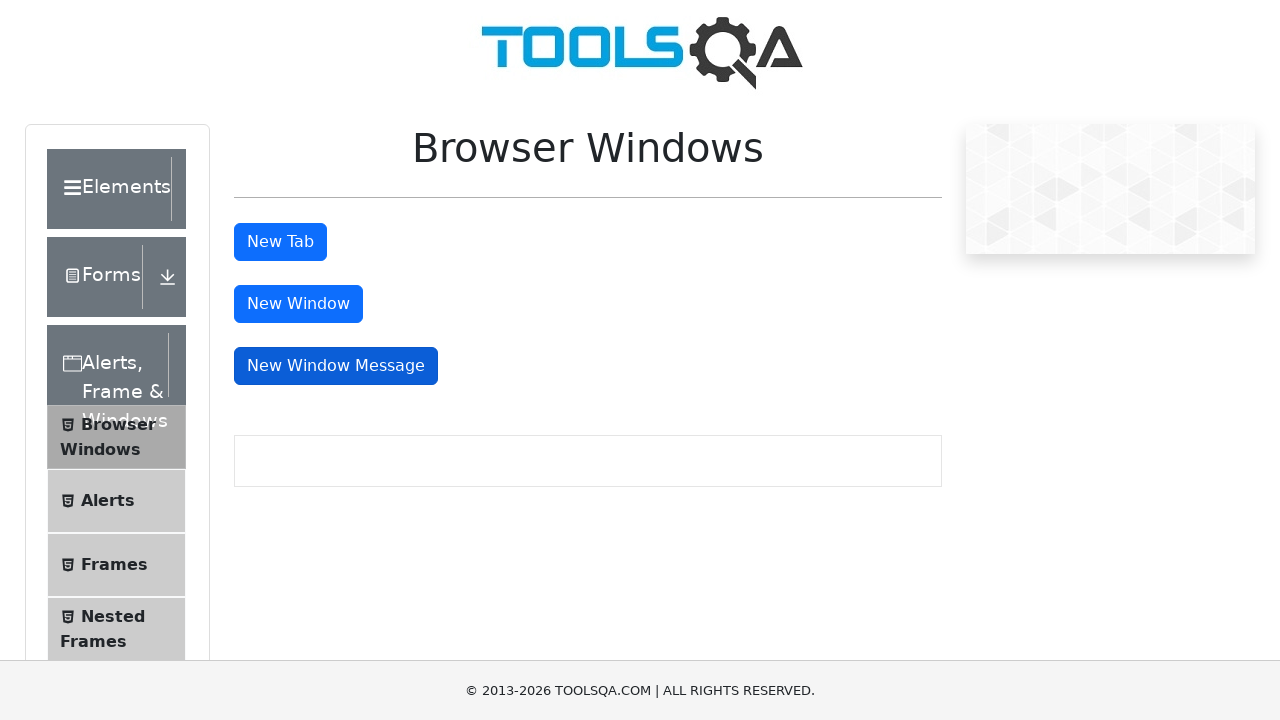

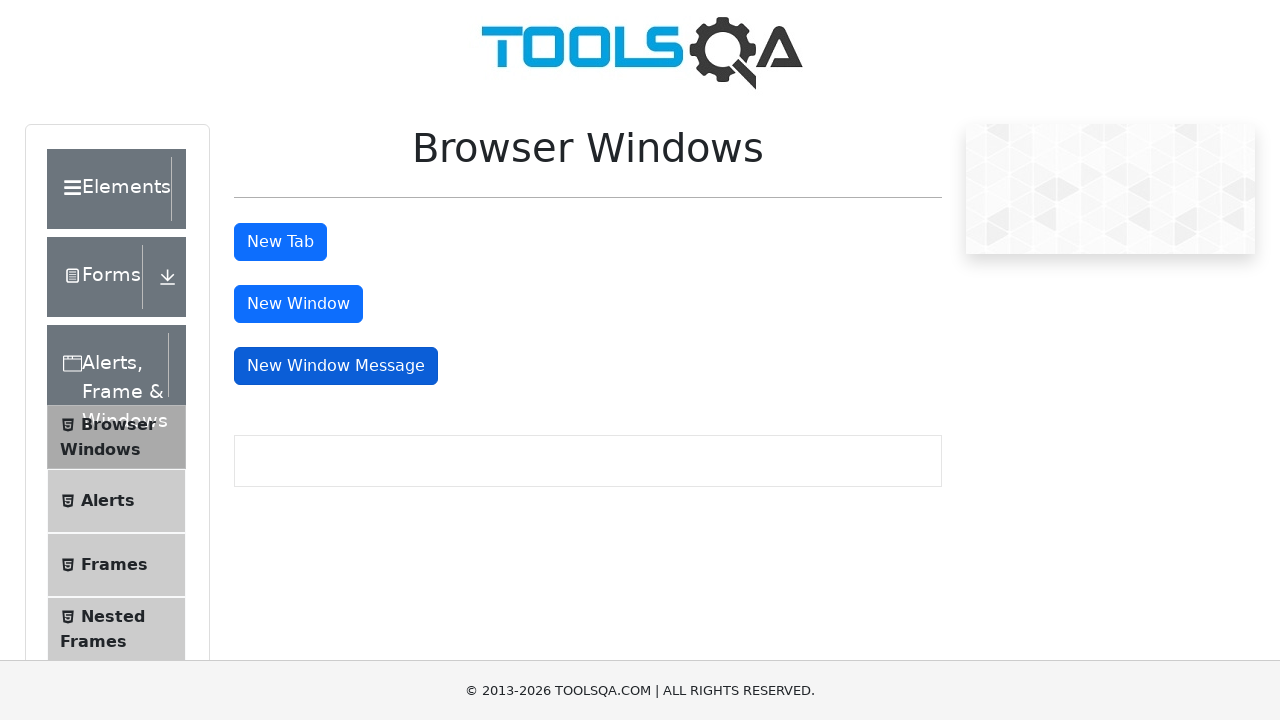